Navigates to W3Schools HTML tags reference page and scrolls to a specific tag element in the left menu using ActionChains

Starting URL: https://www.w3schools.com/tags/default.asp

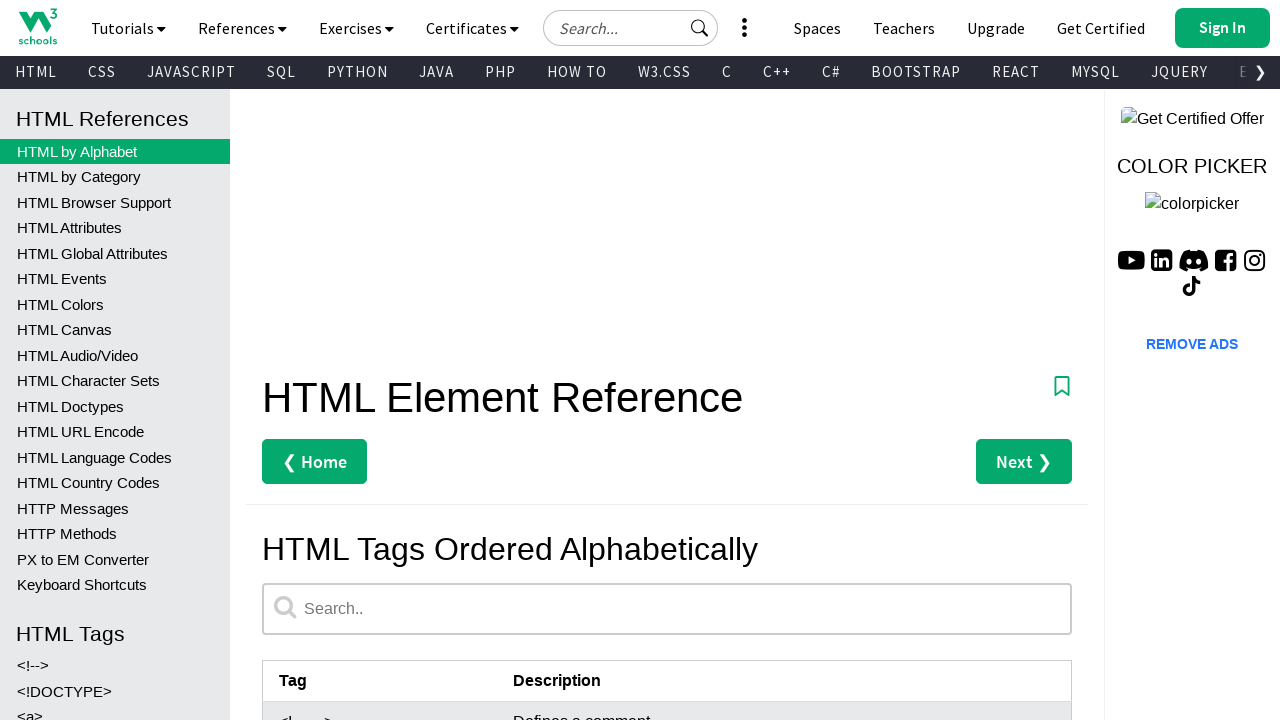

Navigated to W3Schools HTML tags reference page
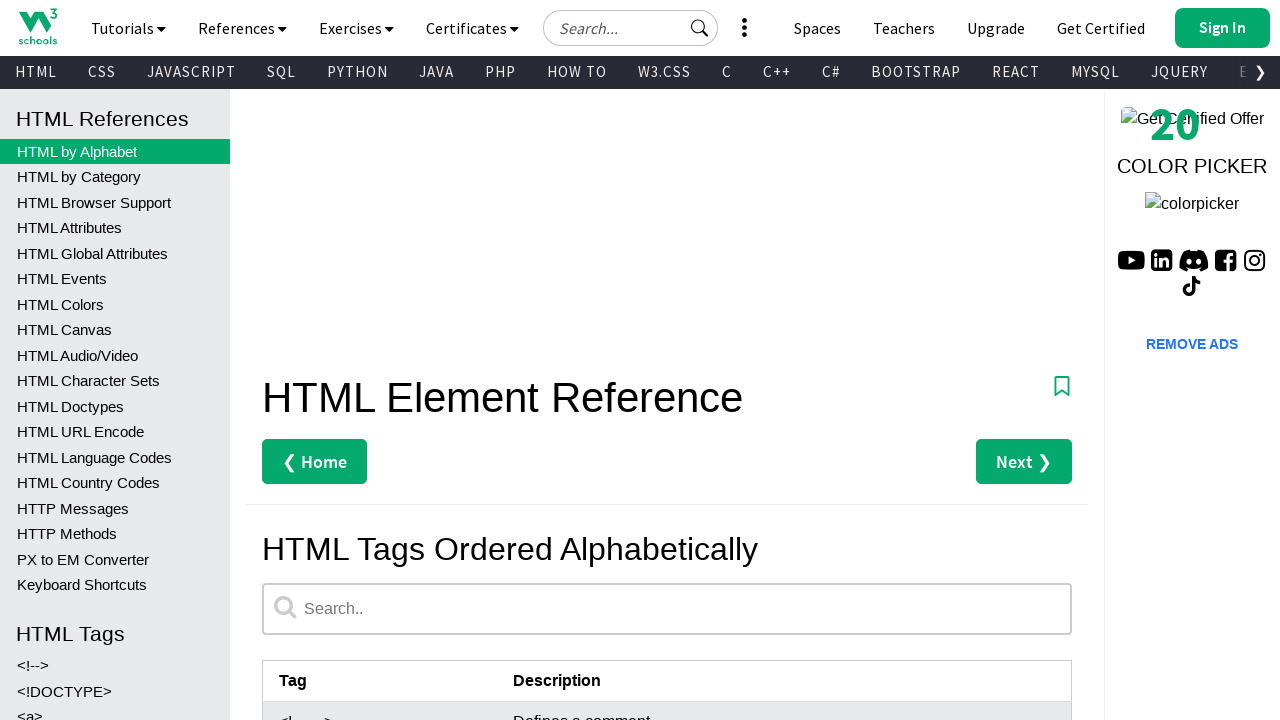

Located the target element in the left menu (56th tag)
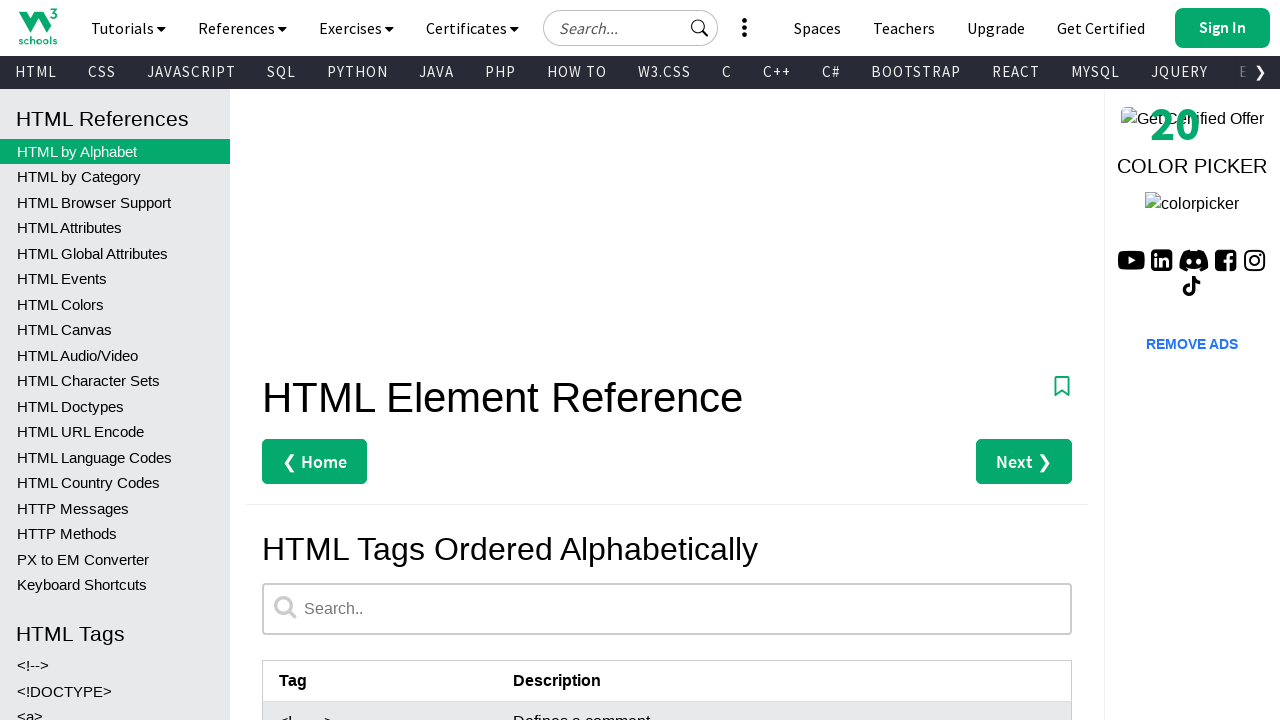

Scrolled to the target tag element in the left menu
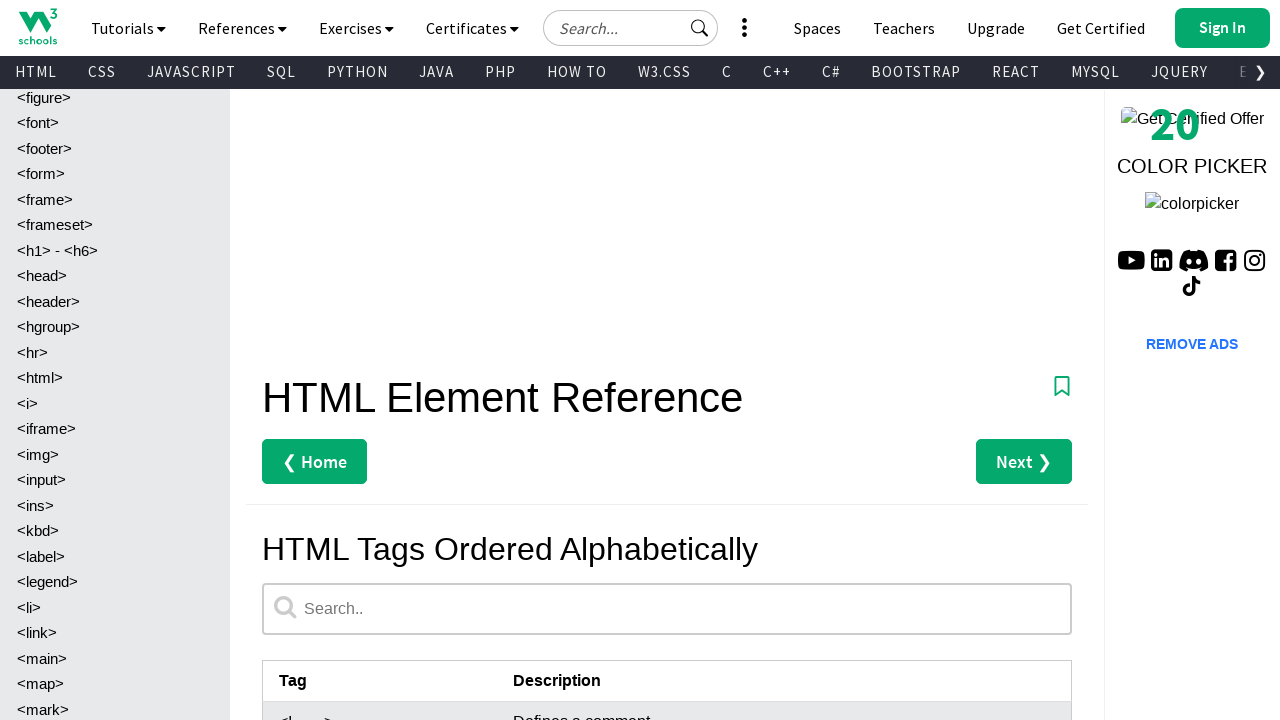

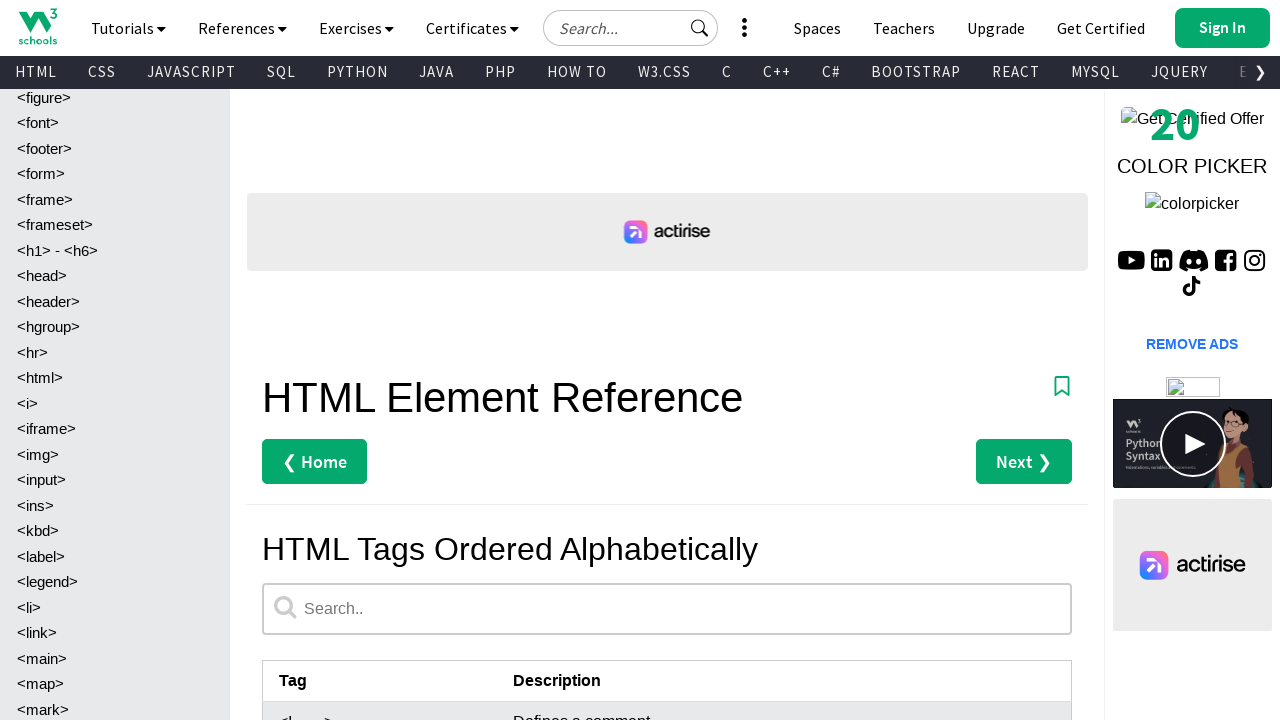